Tests clicking a blue primary button on the UI Testing Playground's class attribute page multiple times to verify button interaction functionality.

Starting URL: http://uitestingplayground.com/classattr

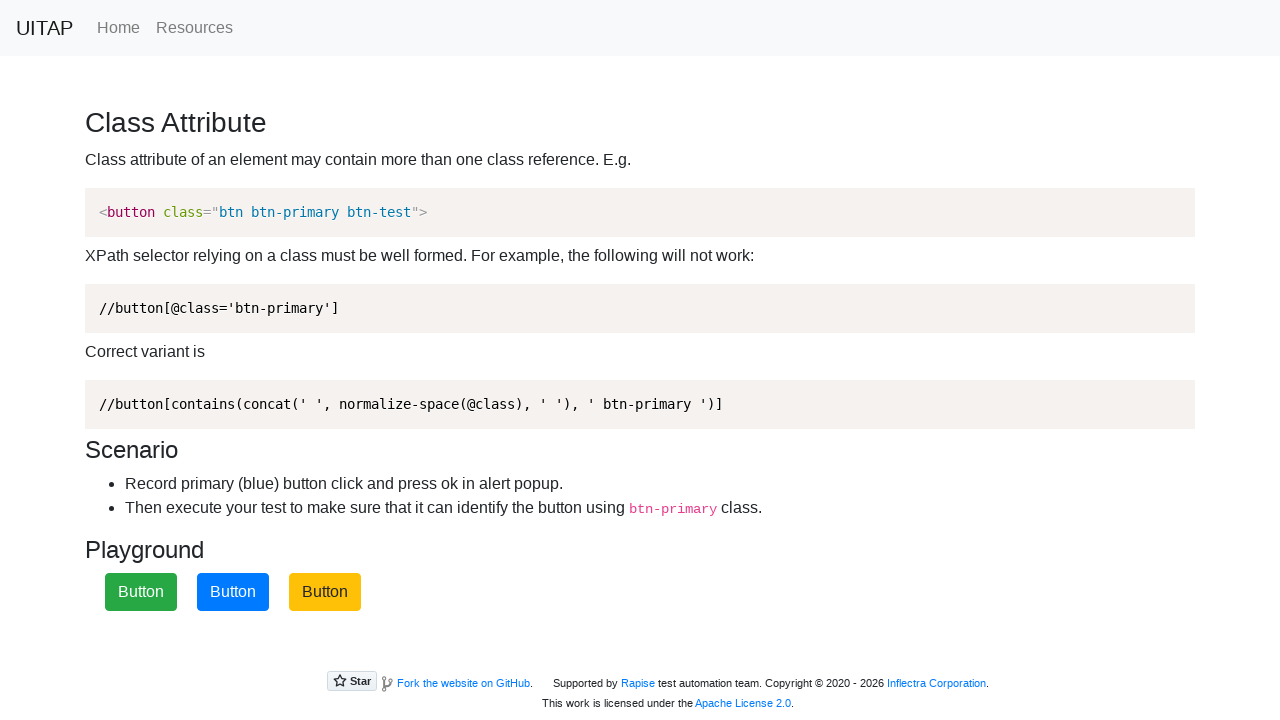

Navigated to UI Testing Playground class attribute page
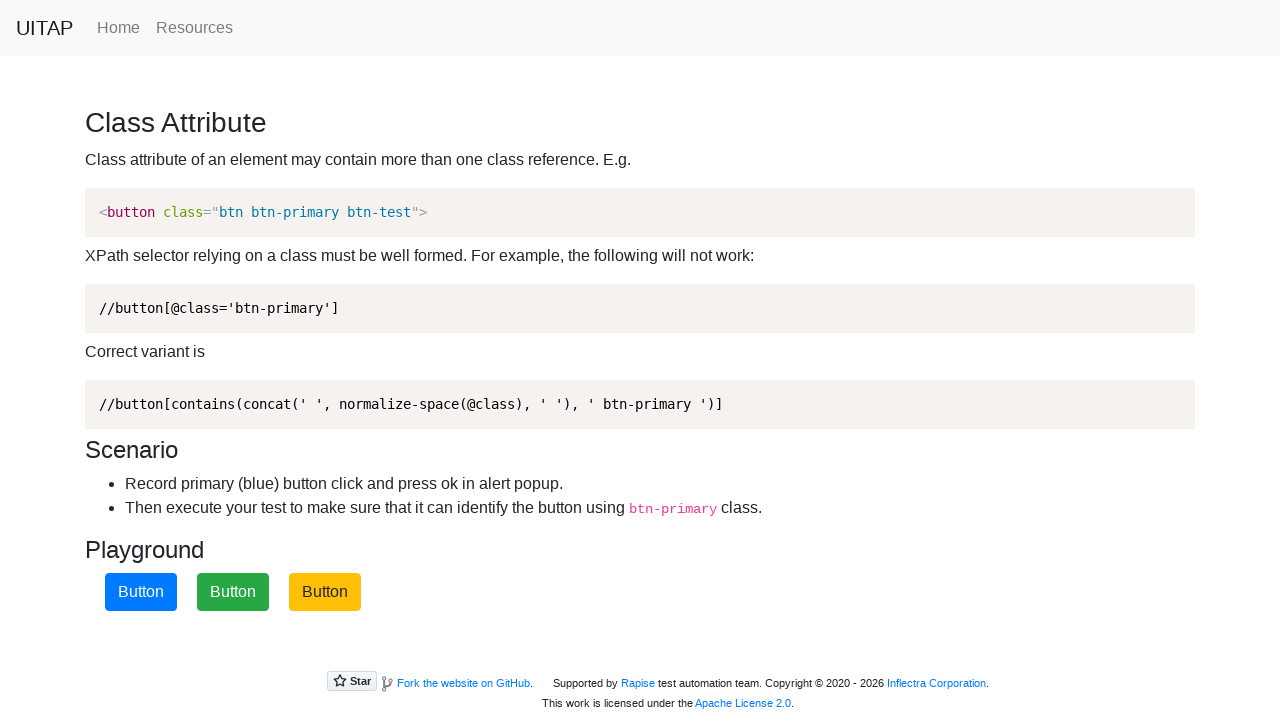

Blue primary button is visible
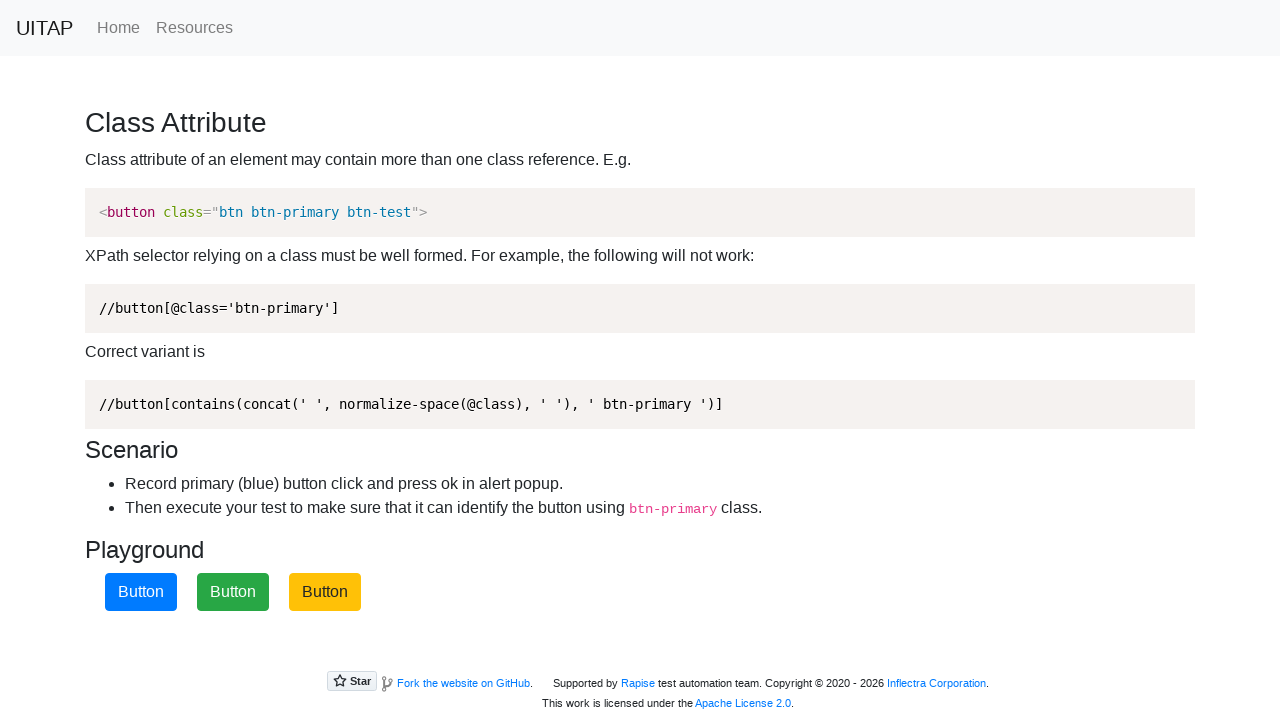

Clicked the blue primary button (click 1 of 3) at (141, 592) on .btn-primary
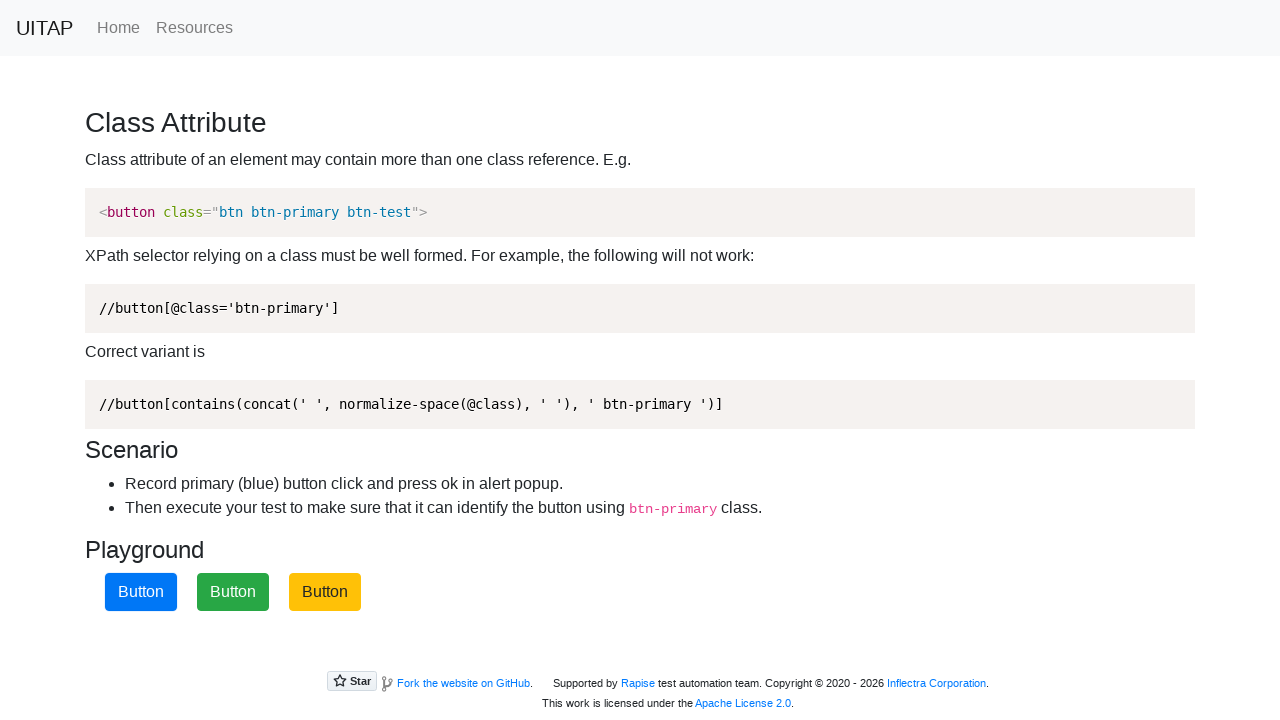

Alert dialog accepted after button click 1
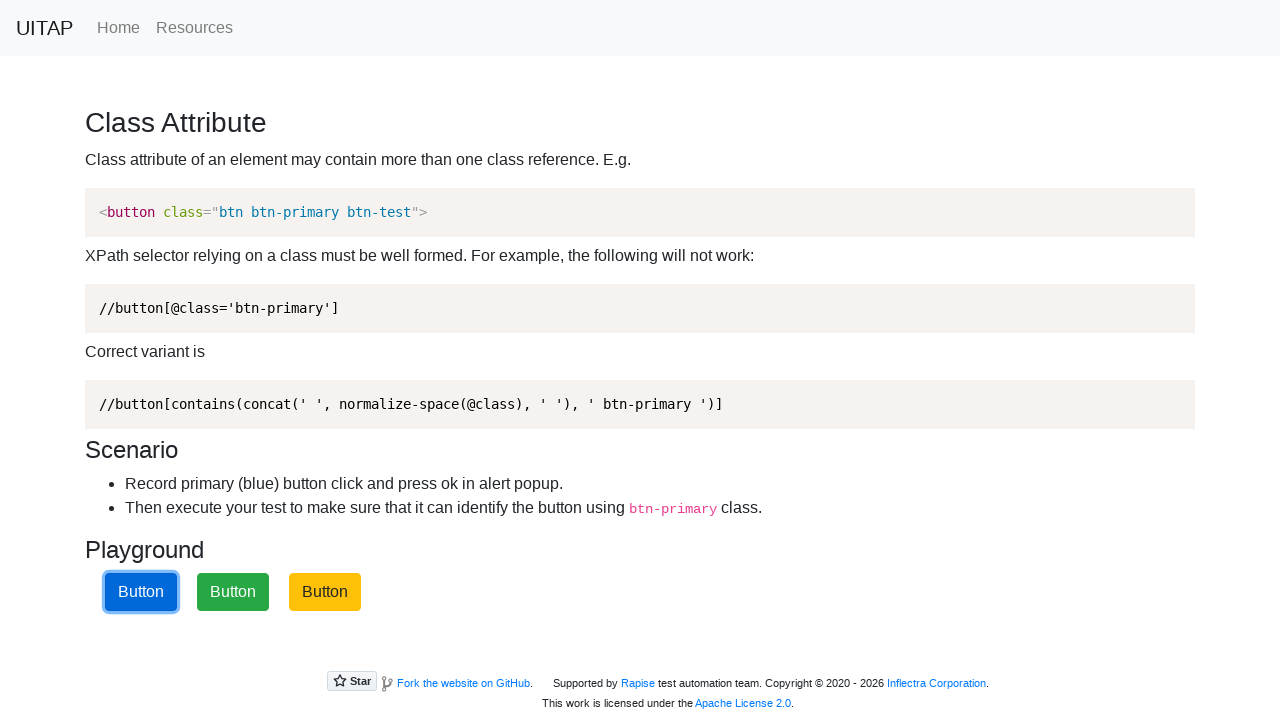

Waited 500ms before next button click
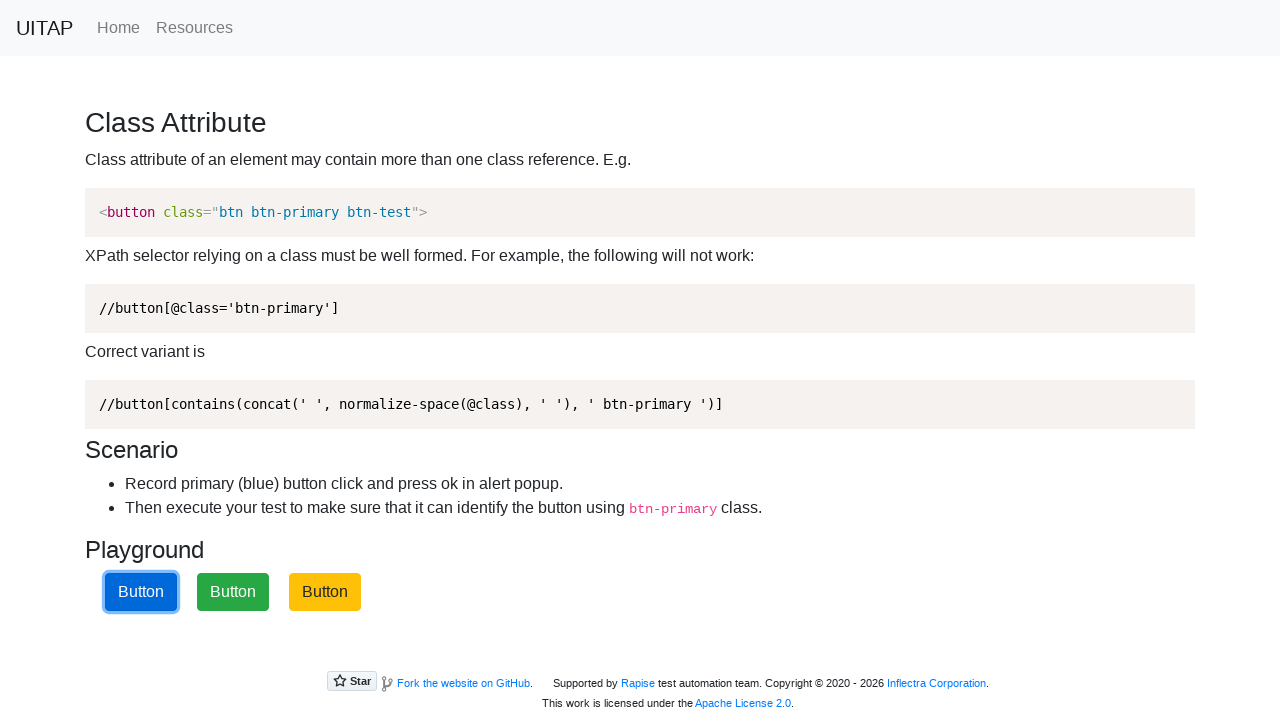

Blue primary button is visible
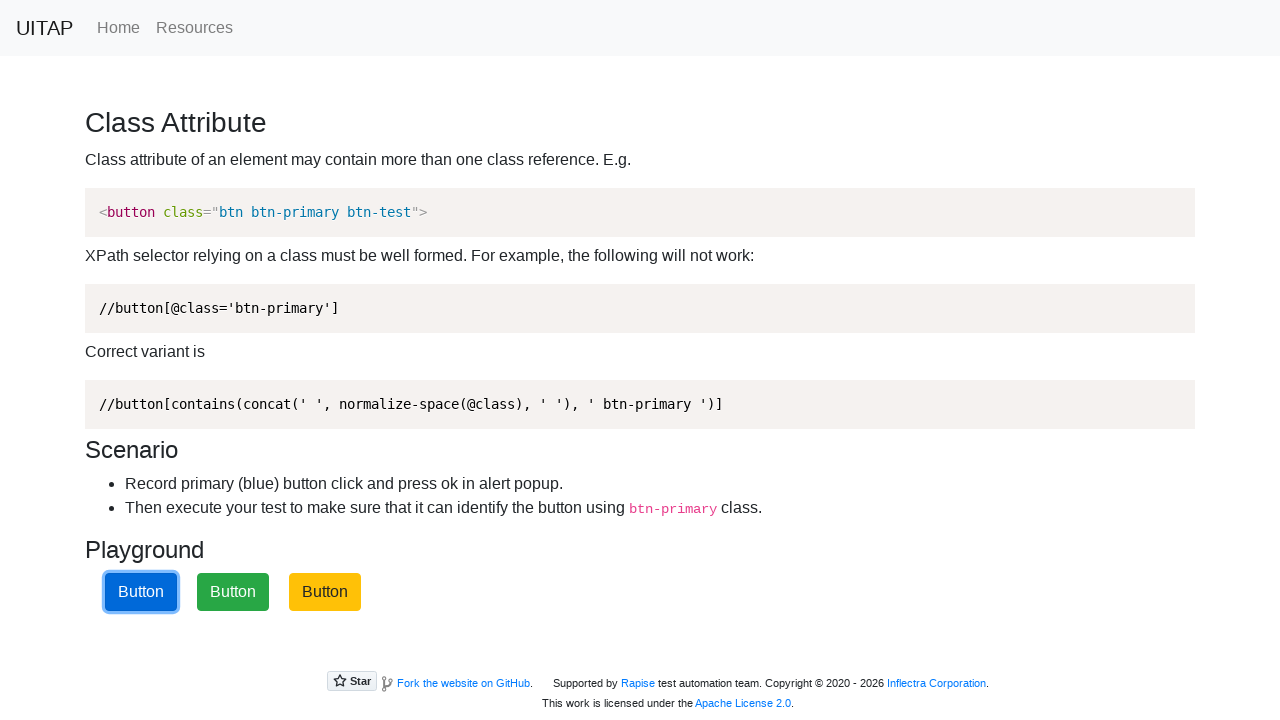

Clicked the blue primary button (click 2 of 3) at (141, 592) on .btn-primary
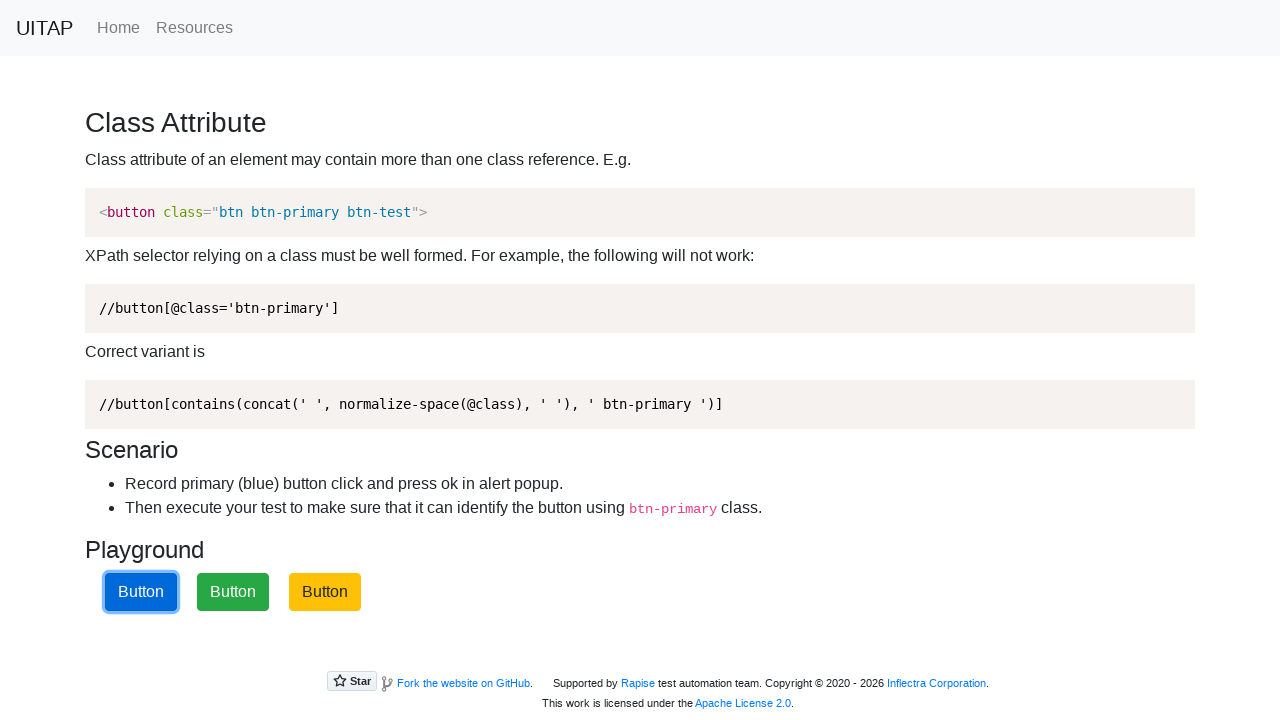

Alert dialog accepted after button click 2
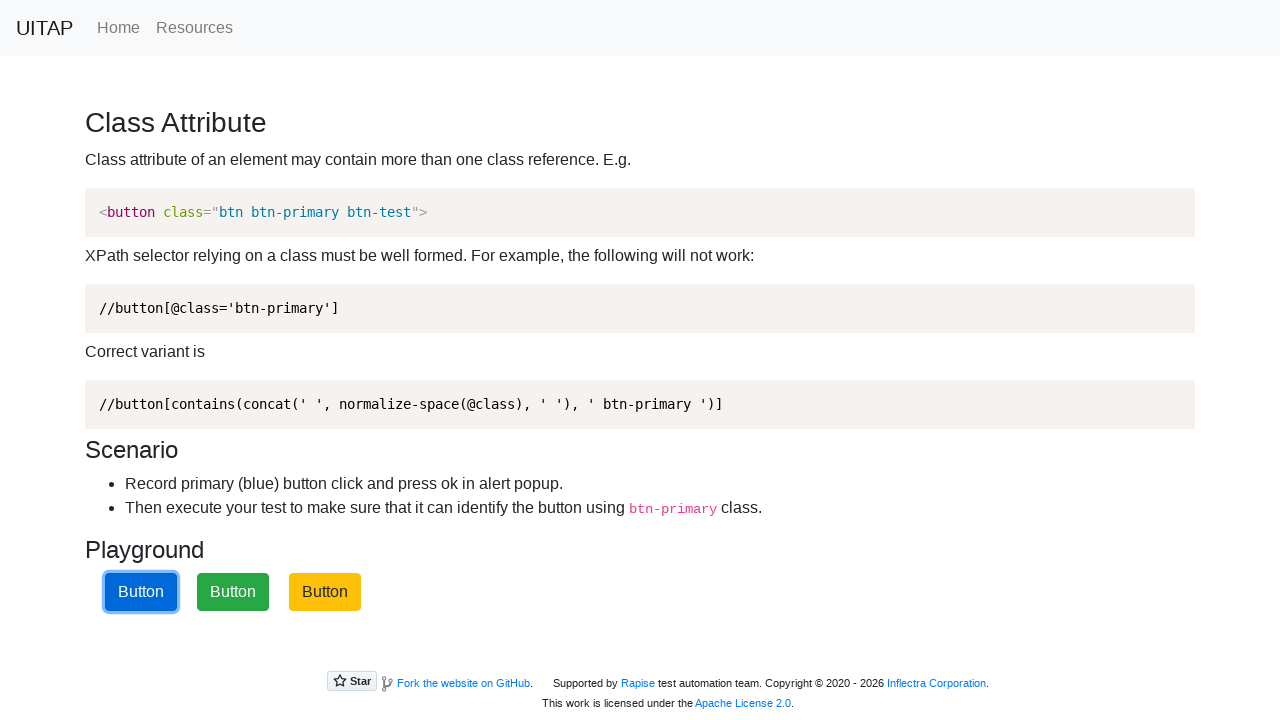

Waited 500ms before next button click
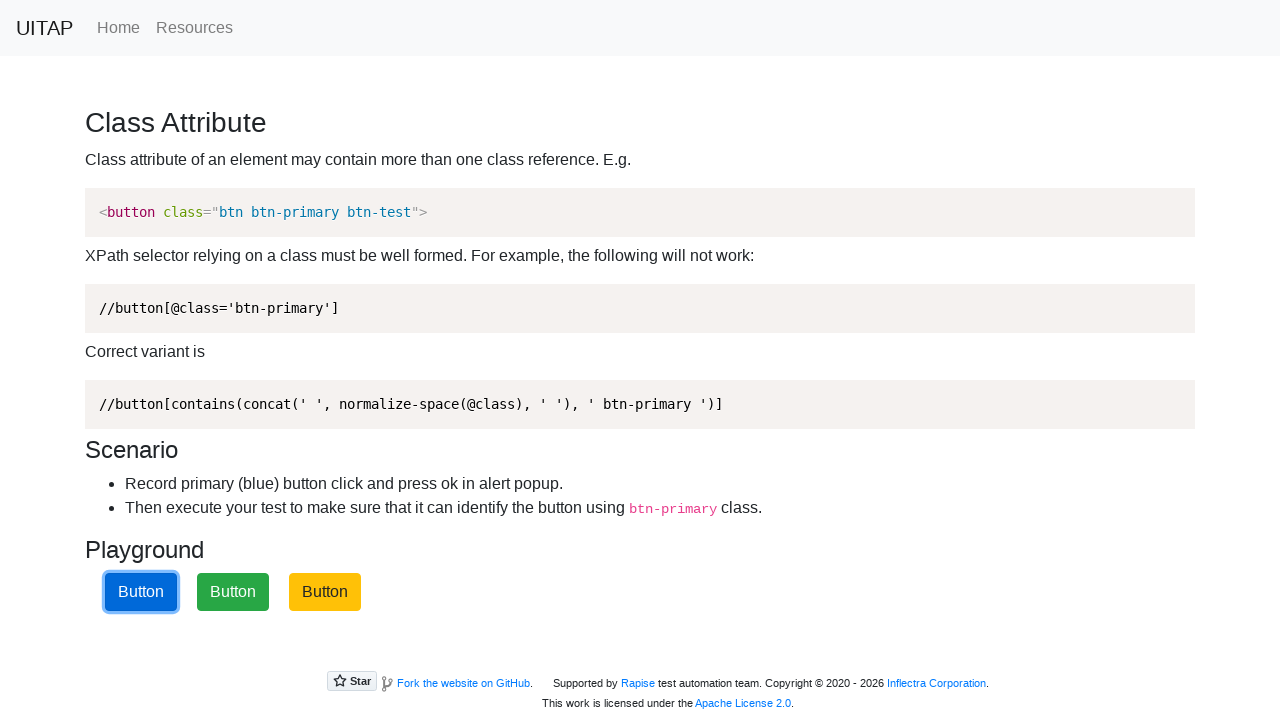

Blue primary button is visible
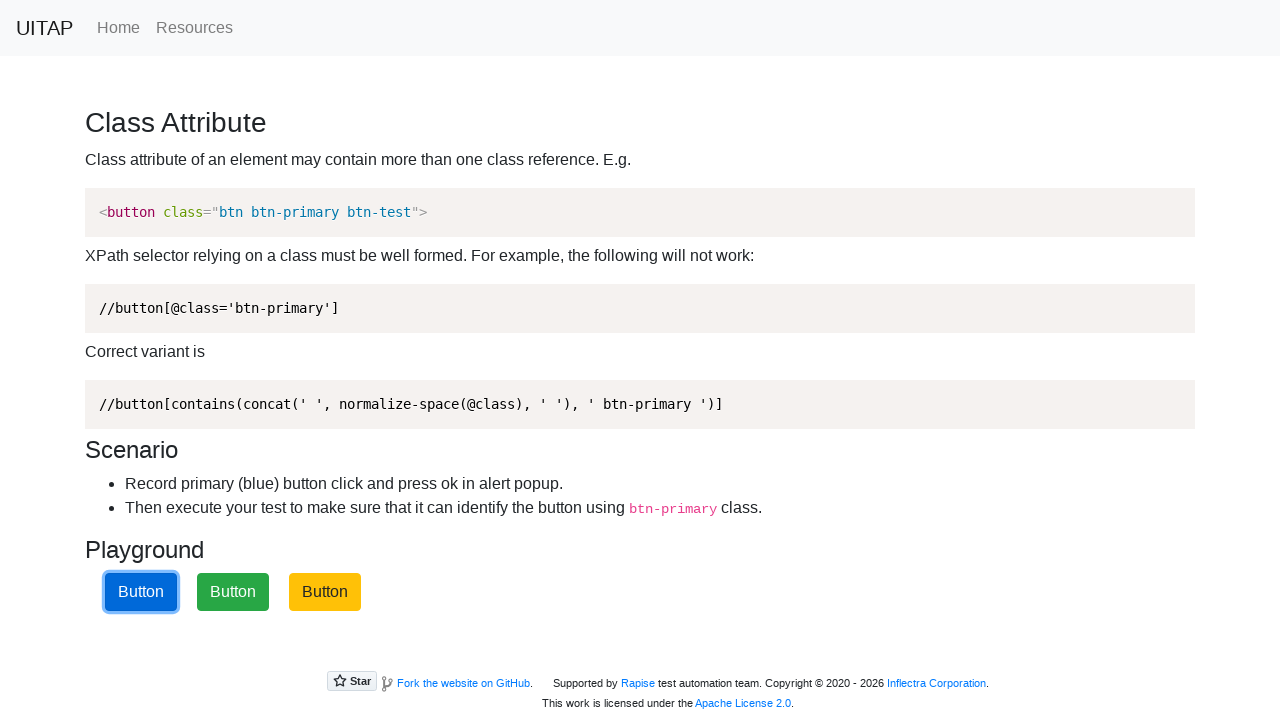

Clicked the blue primary button (click 3 of 3) at (141, 592) on .btn-primary
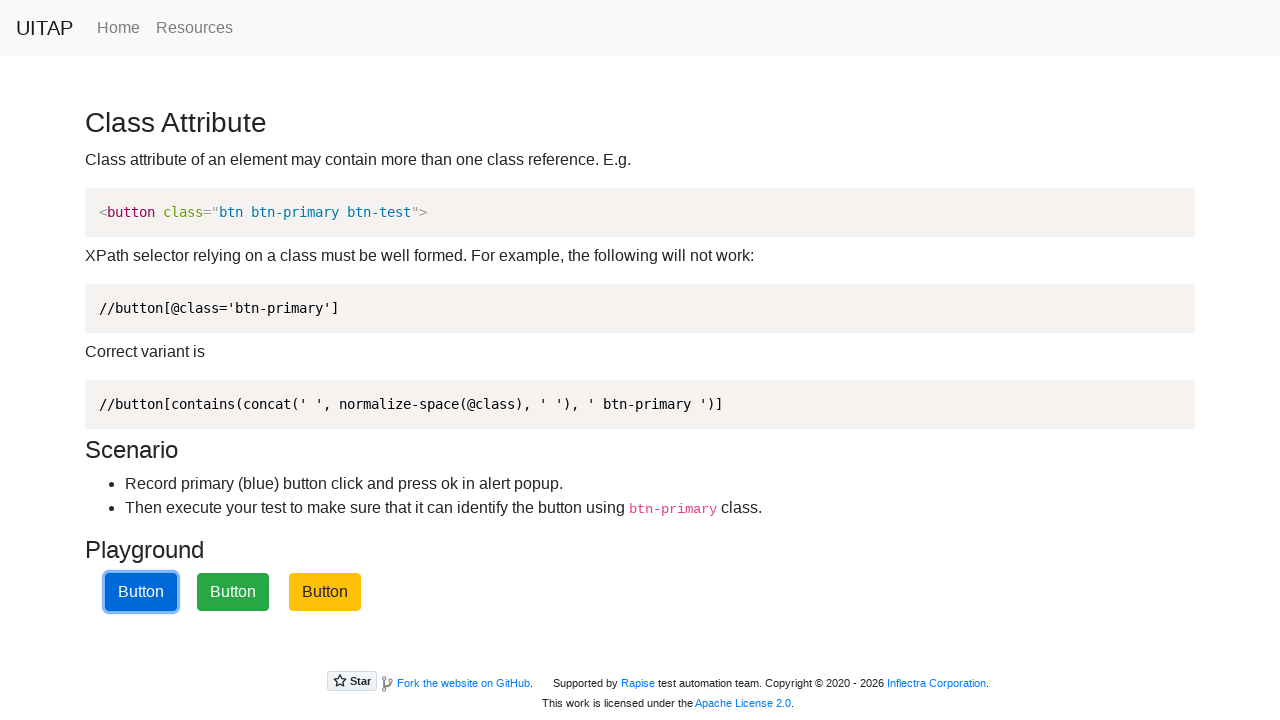

Alert dialog accepted after button click 3
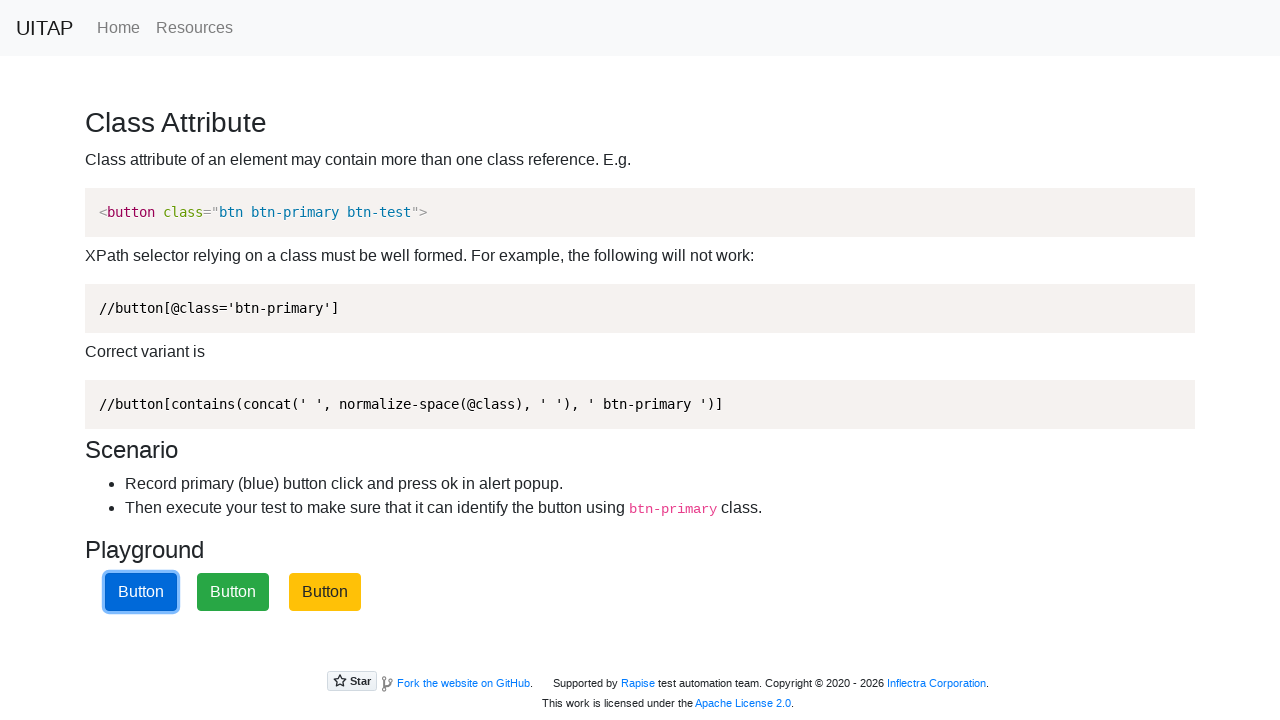

Waited 500ms before next button click
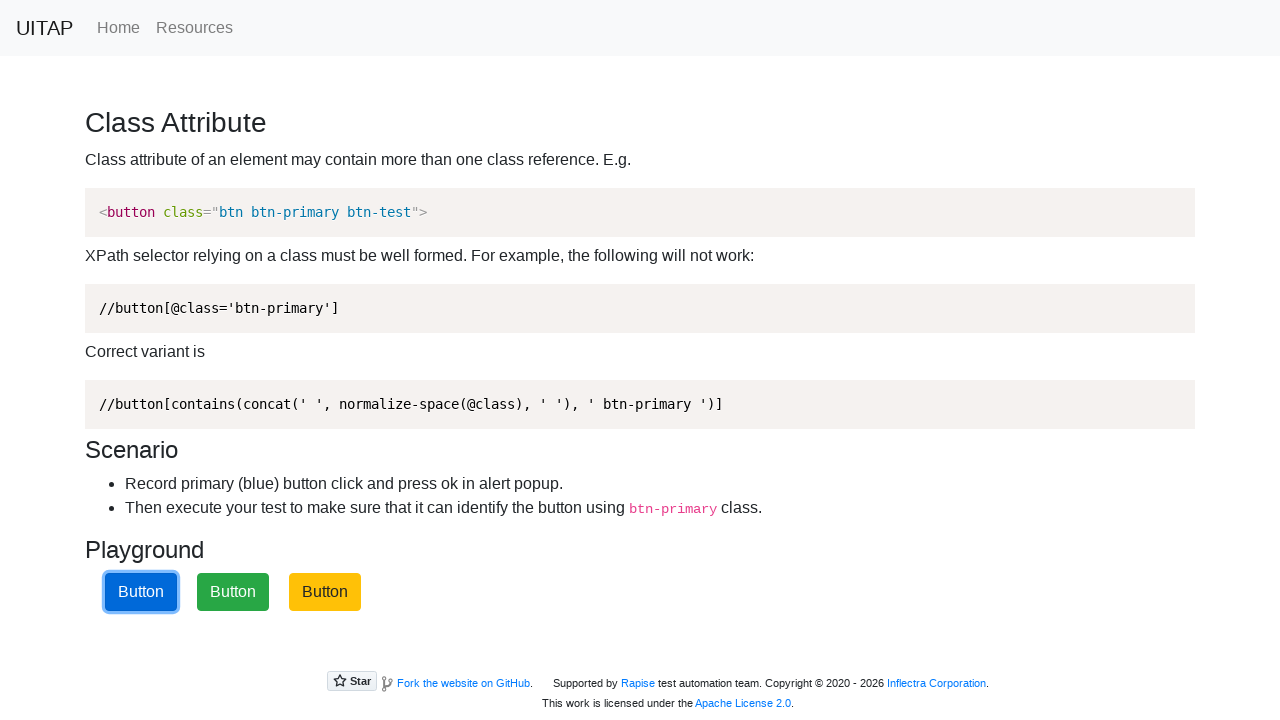

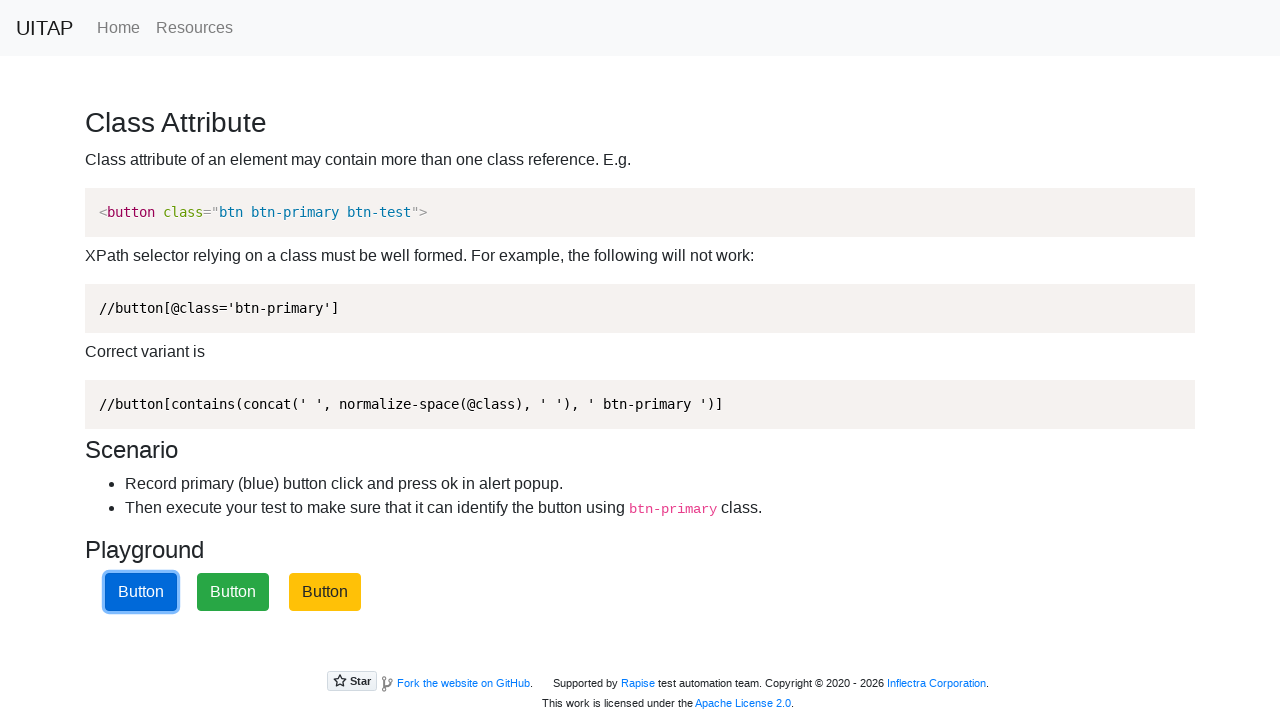